Tests the age form validation by entering only a name without age, then verifies an error message is displayed

Starting URL: https://kristinek.github.io/site/examples/age

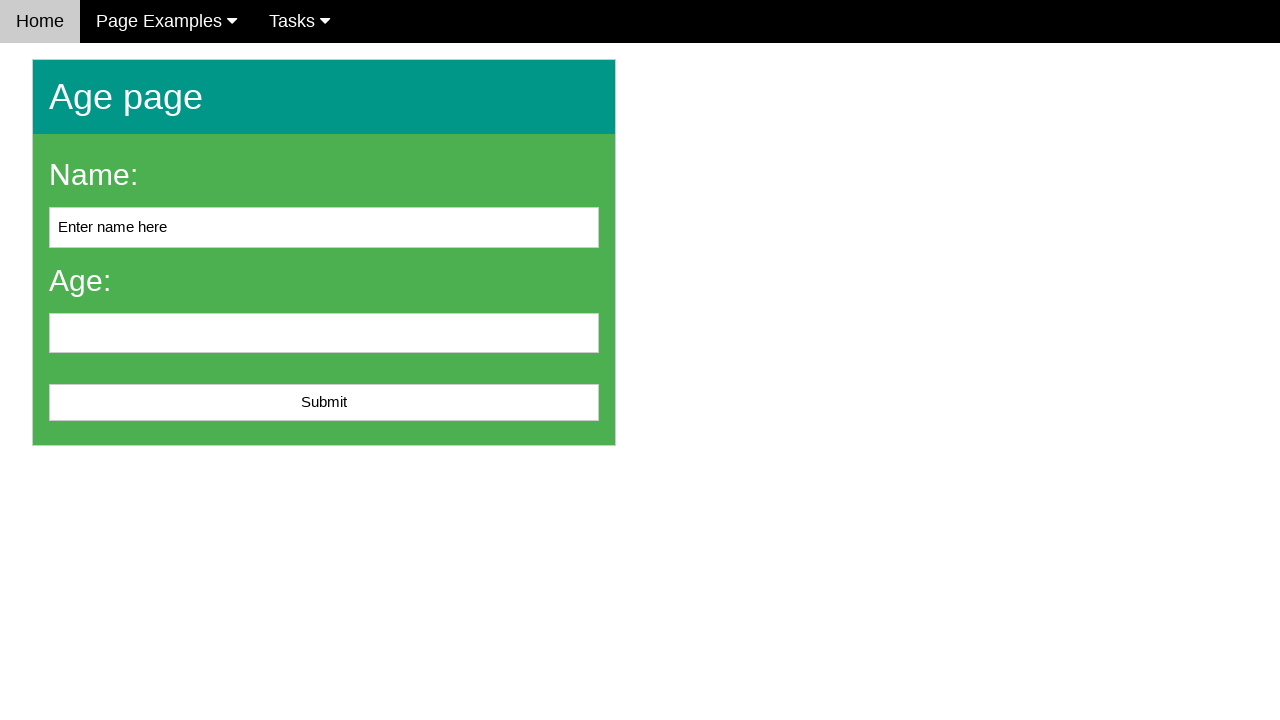

Filled name field with 'DEF' on #name
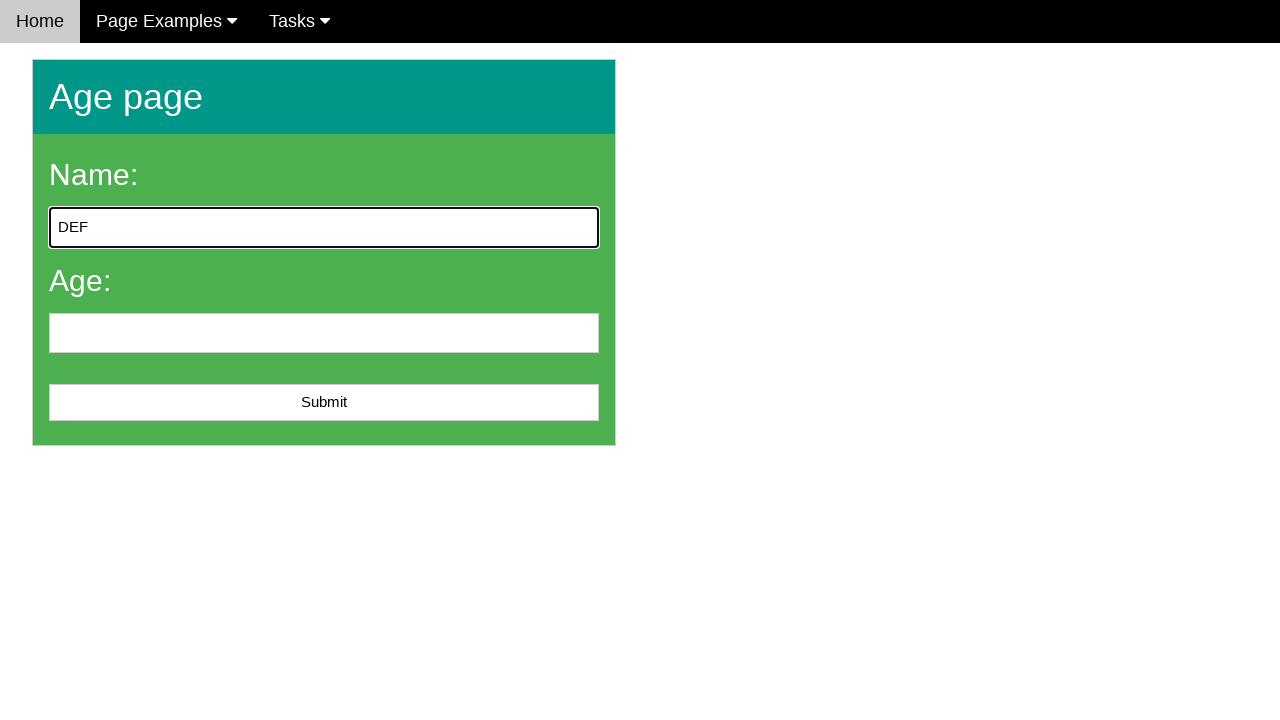

Clicked submit button without entering age at (324, 403) on #submit
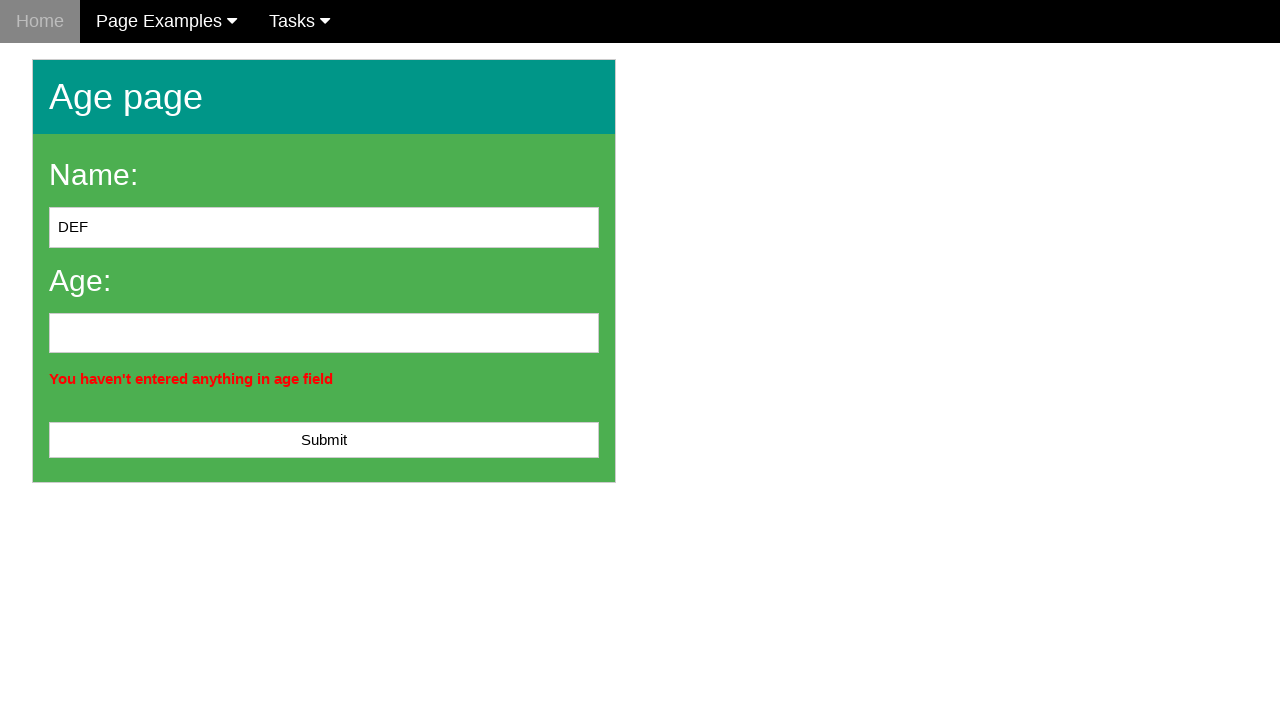

Error message appeared on the page
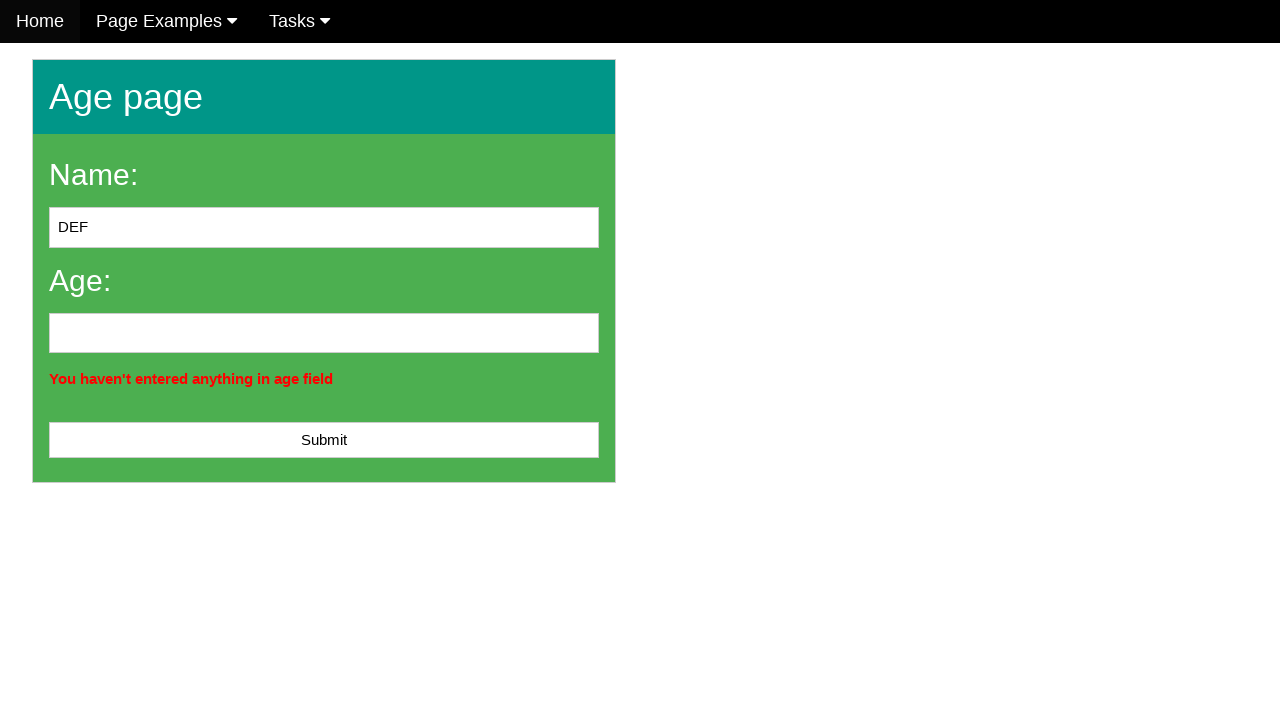

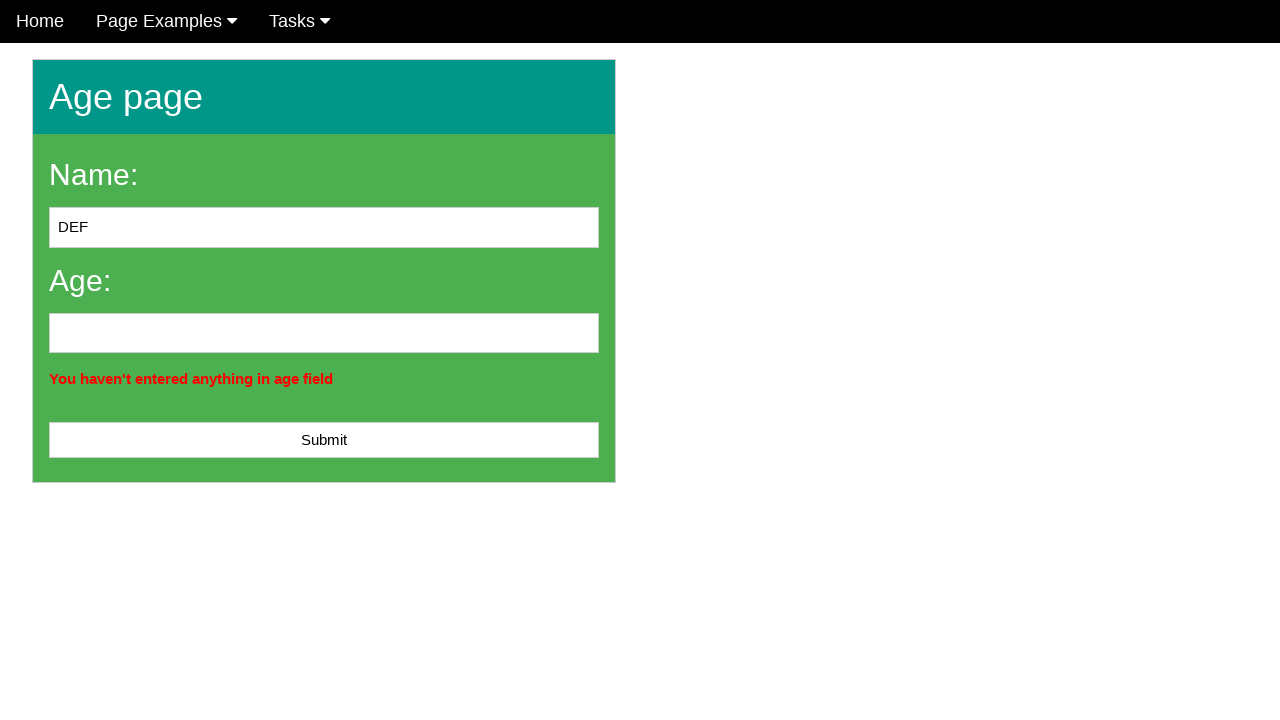